Tests the same laminate calculator with different values - room dimensions (10.506x4.304m), laminate size (1000x250mm), packing (4), price (120), and different laying direction, then verifies all calculated results including area, panels, packages, and cost.

Starting URL: https://masterskayapola.ru/kalkulyator/laminata.html

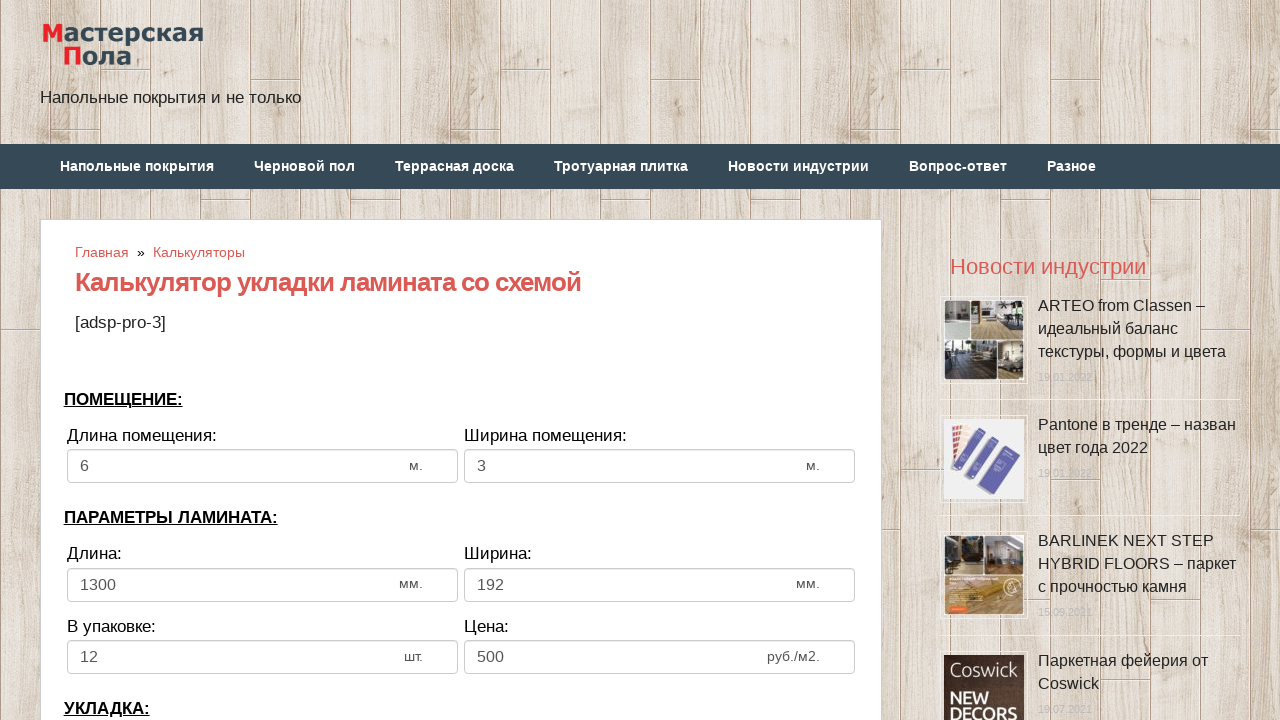

Set room length to 10.506m using JavaScript
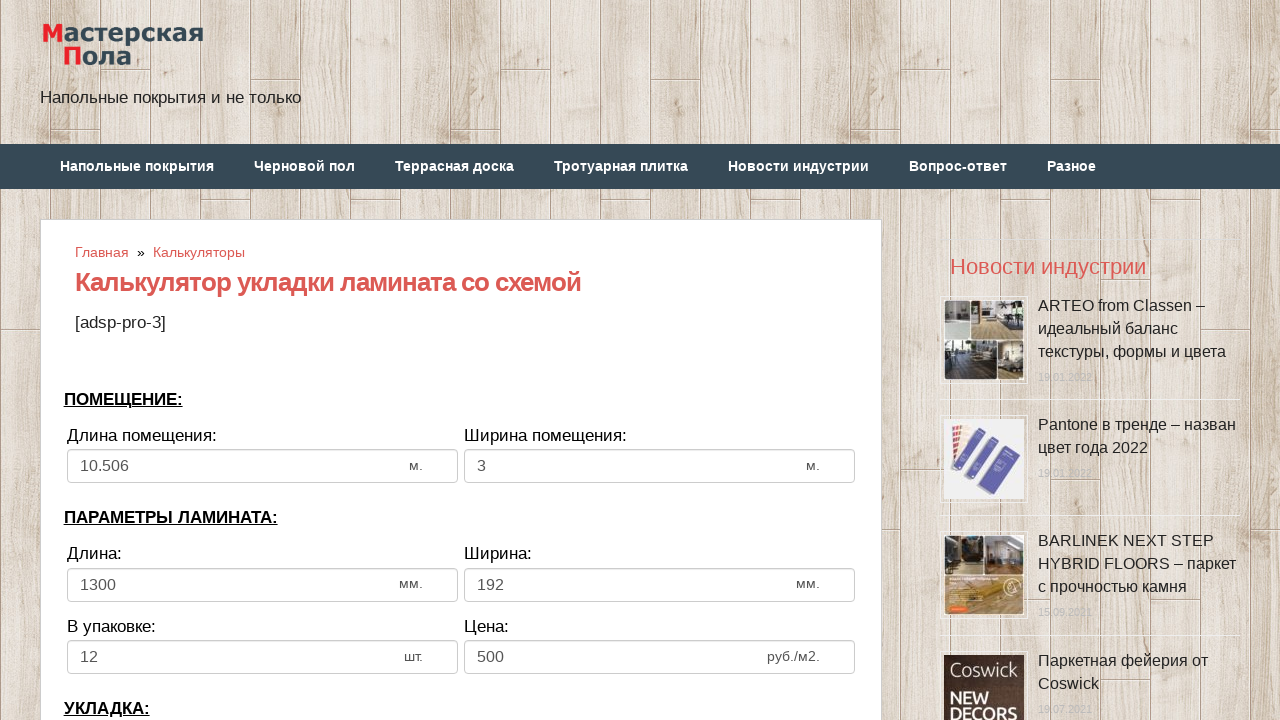

Set room width to 4.304m using JavaScript
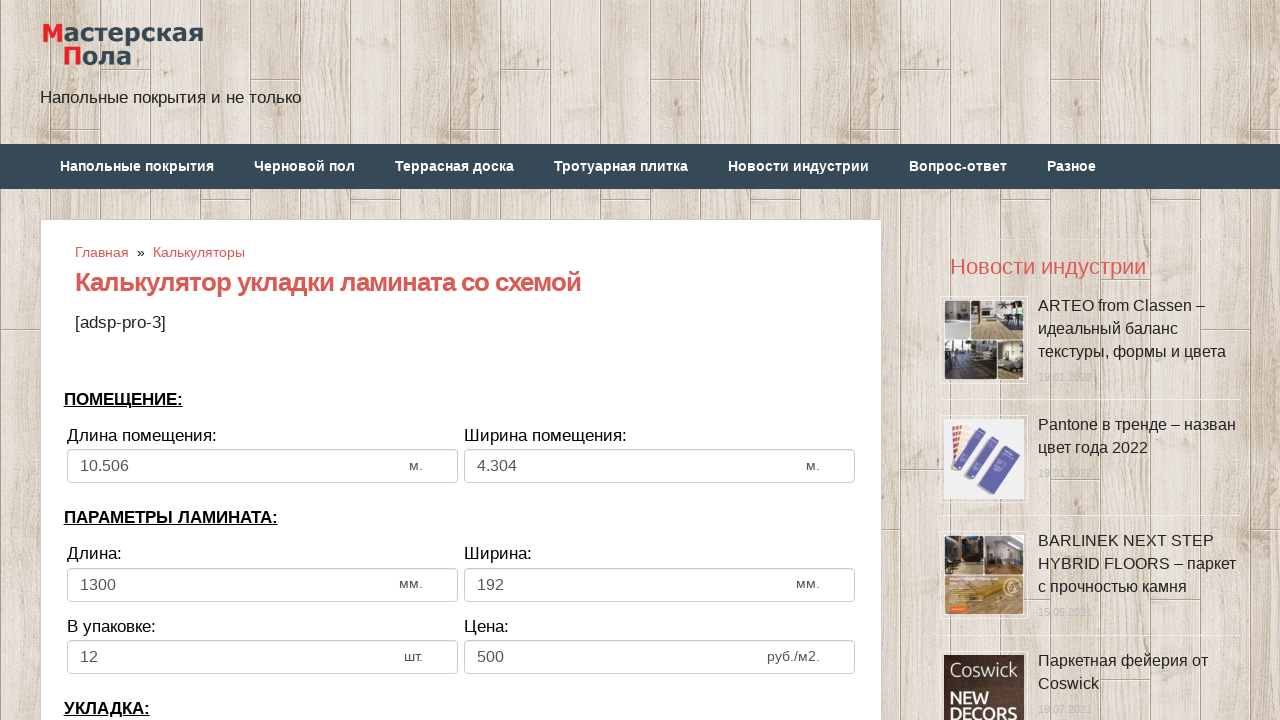

Set laminate length to 1000mm using JavaScript
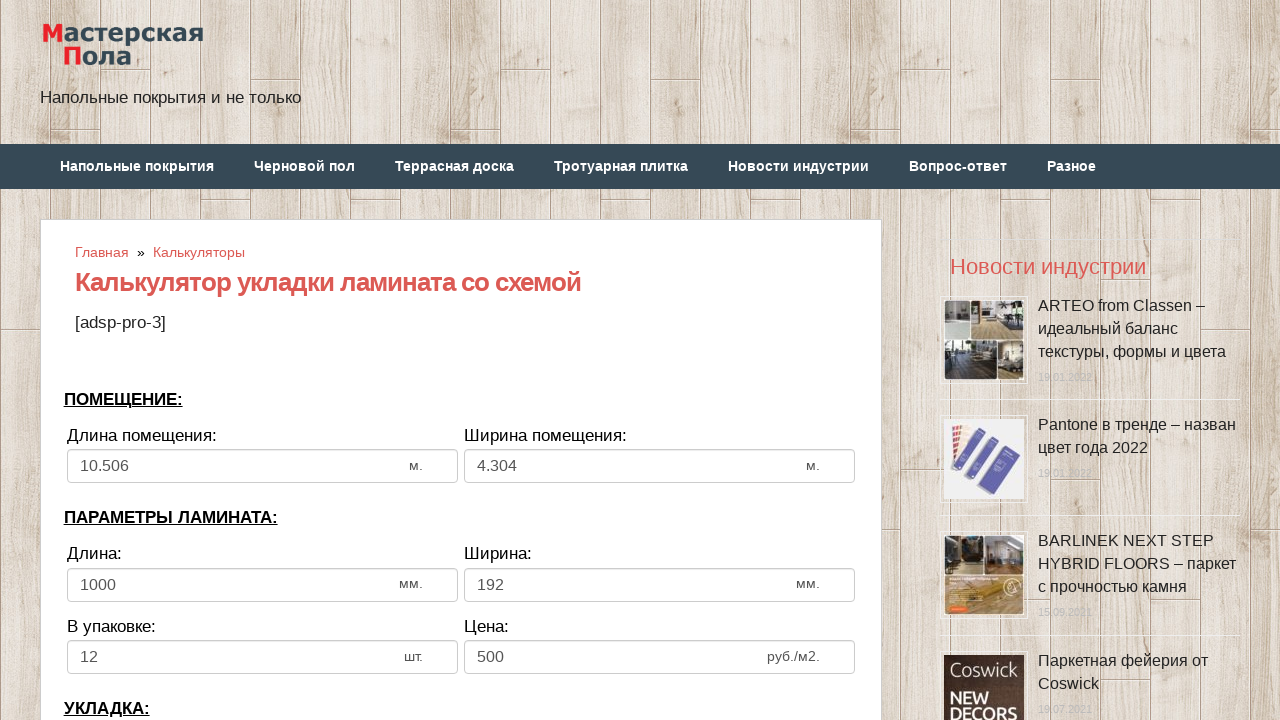

Set laminate width to 250mm using JavaScript
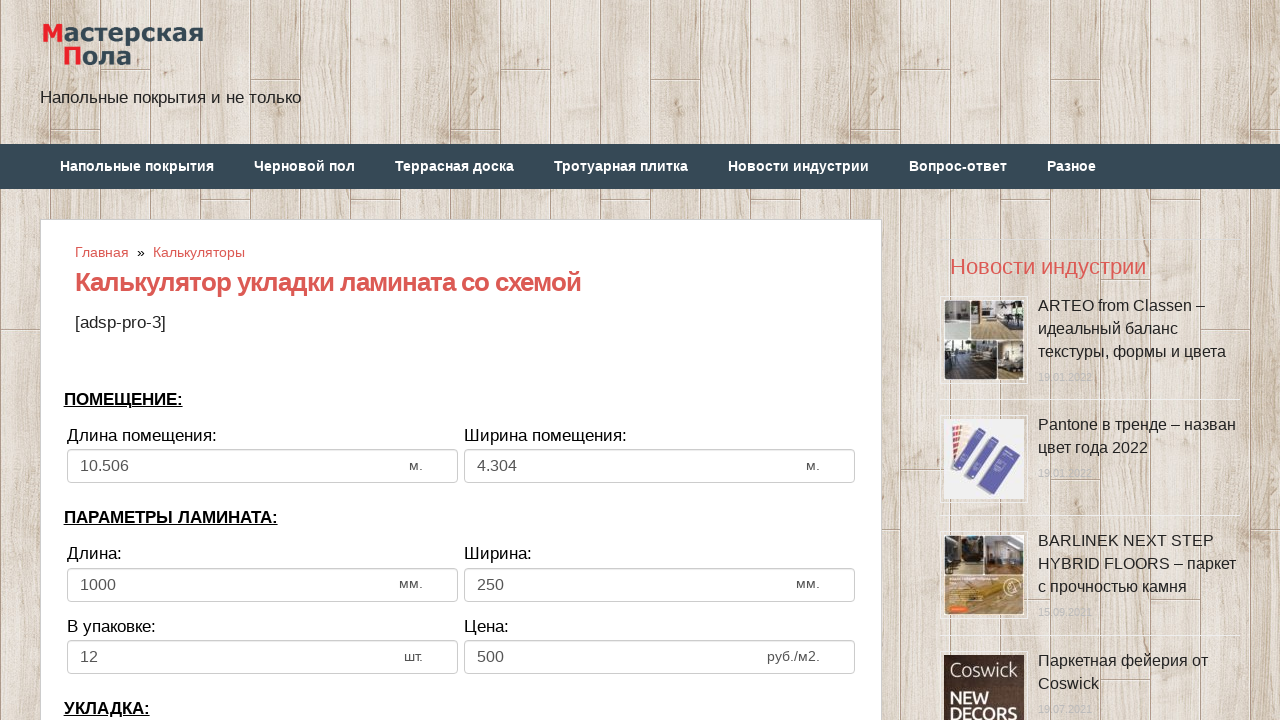

Set packing quantity to 4 using JavaScript
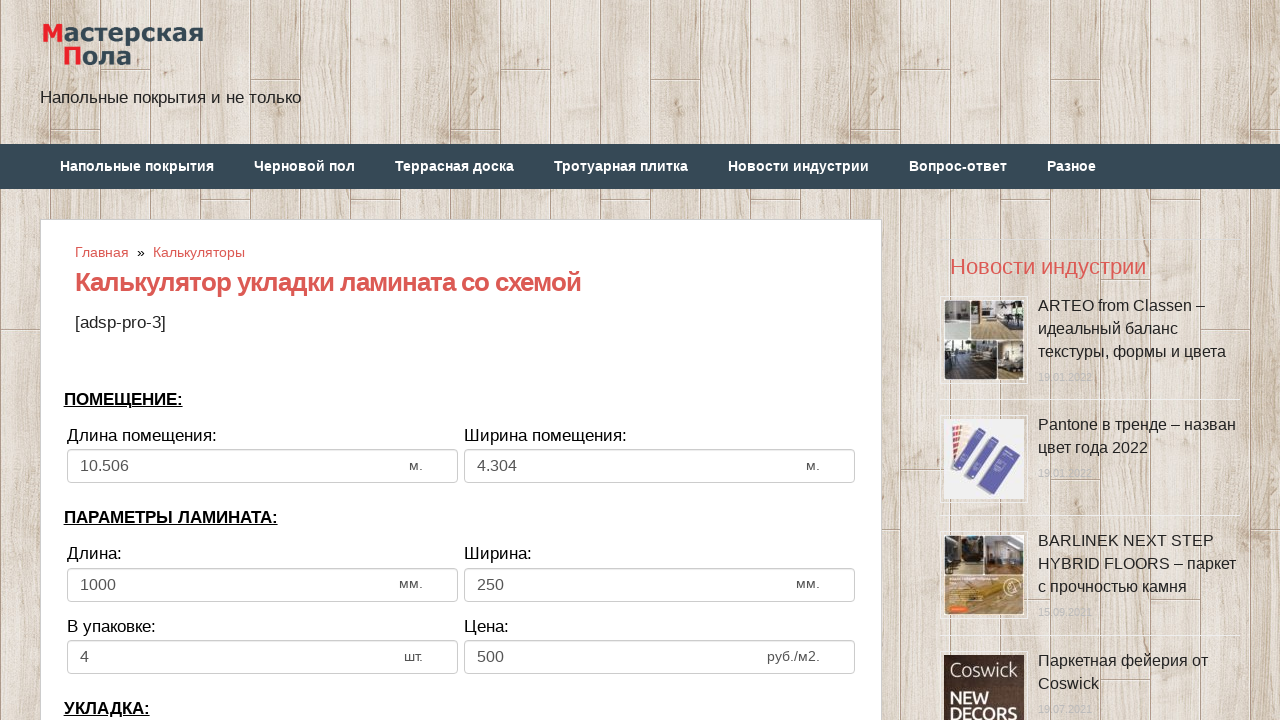

Set price to 120 using JavaScript
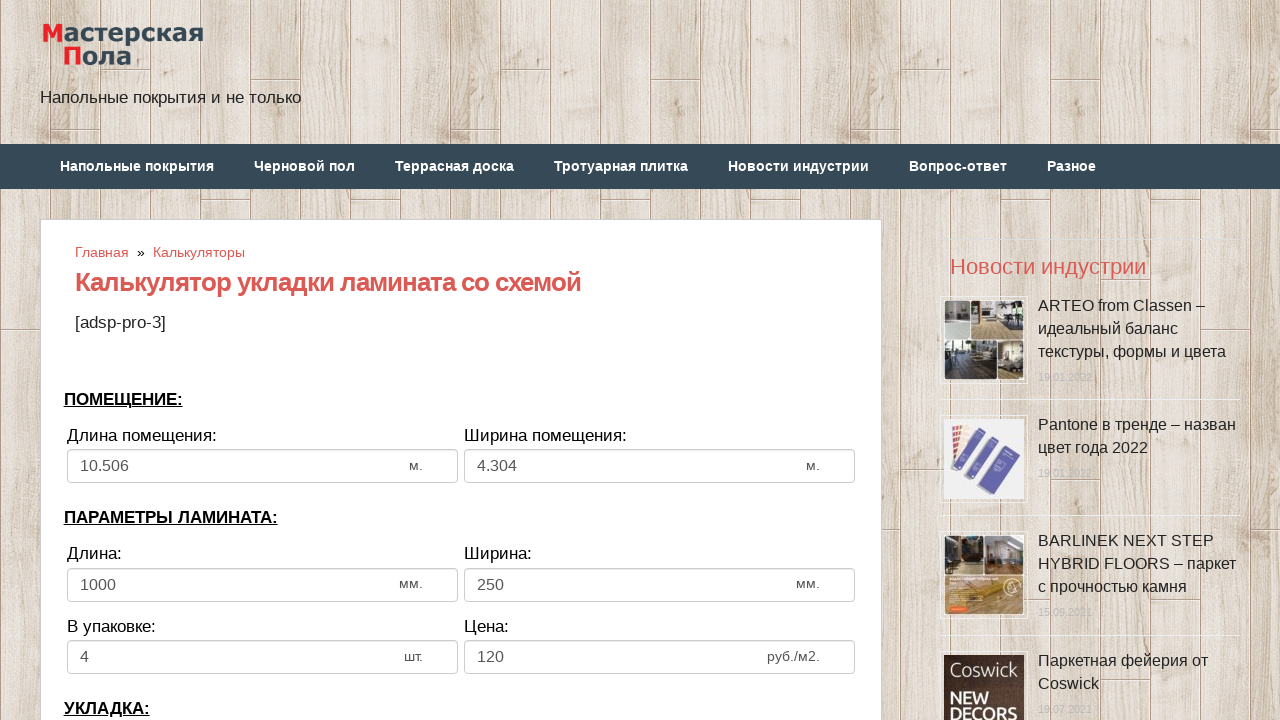

Selected laying direction 'tow' (width direction) on select[name='calc_direct']
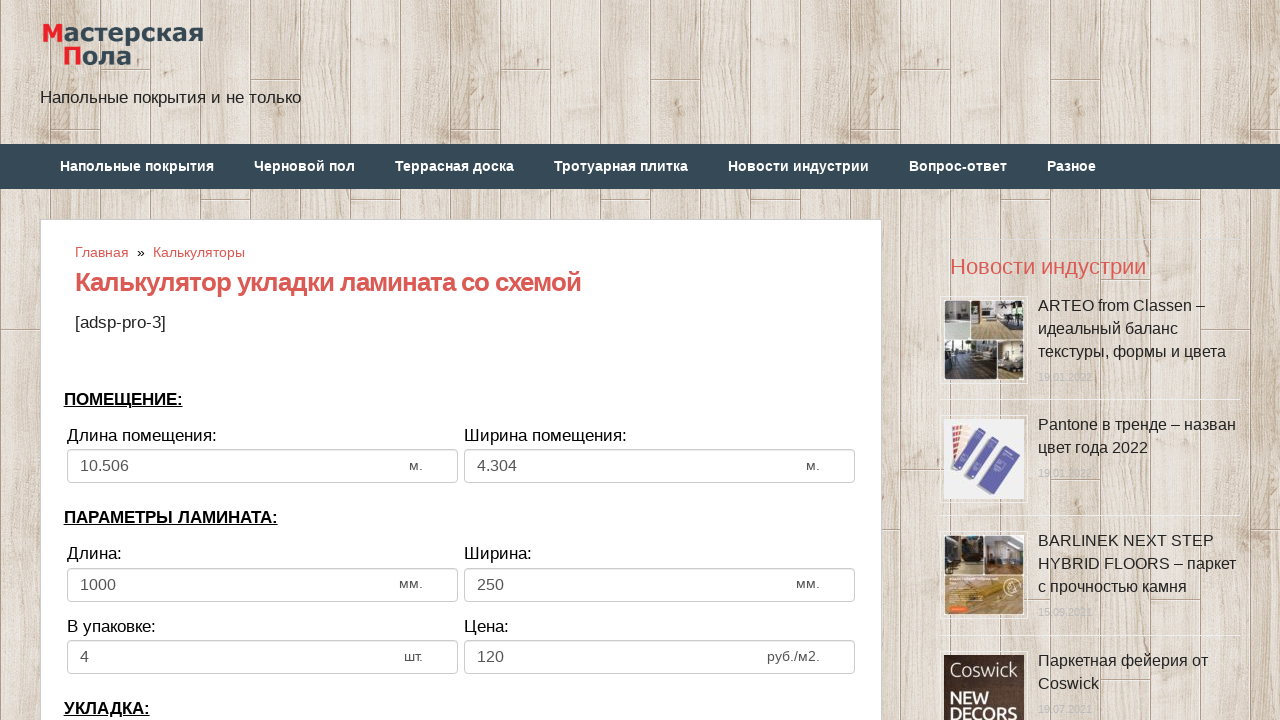

Set offset rows to 300 using JavaScript
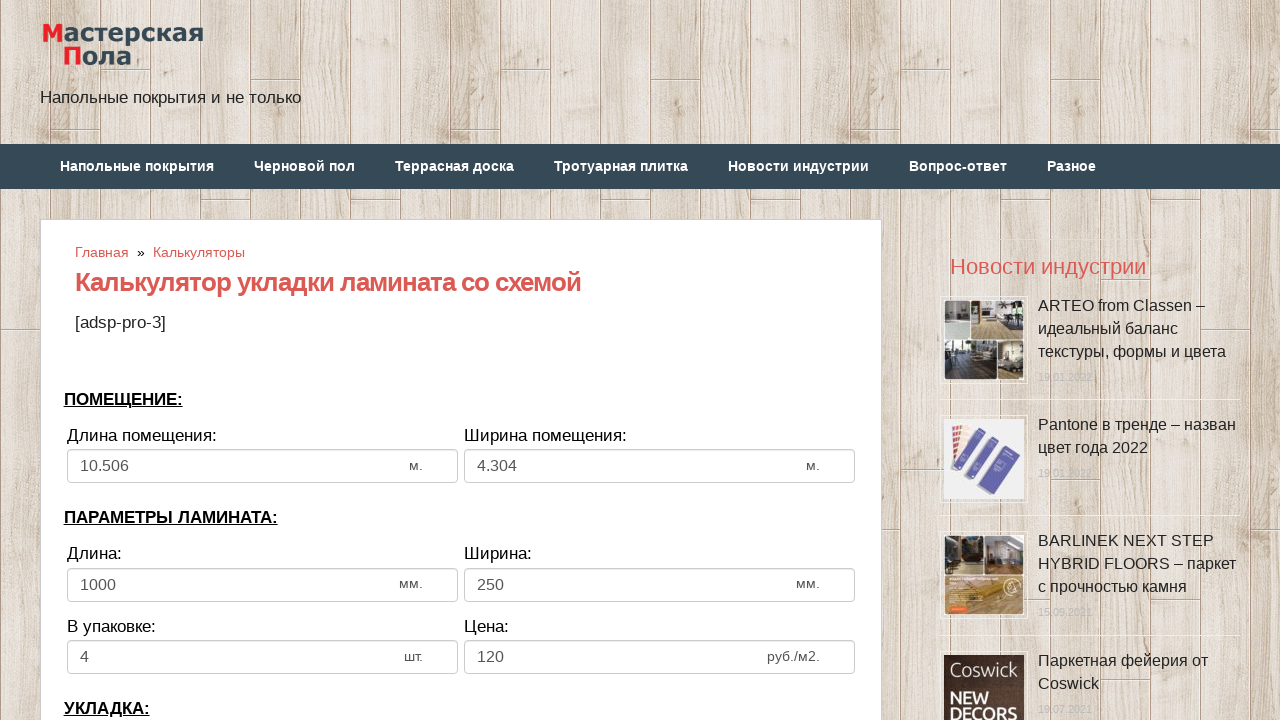

Set indent from wall to 10 using JavaScript
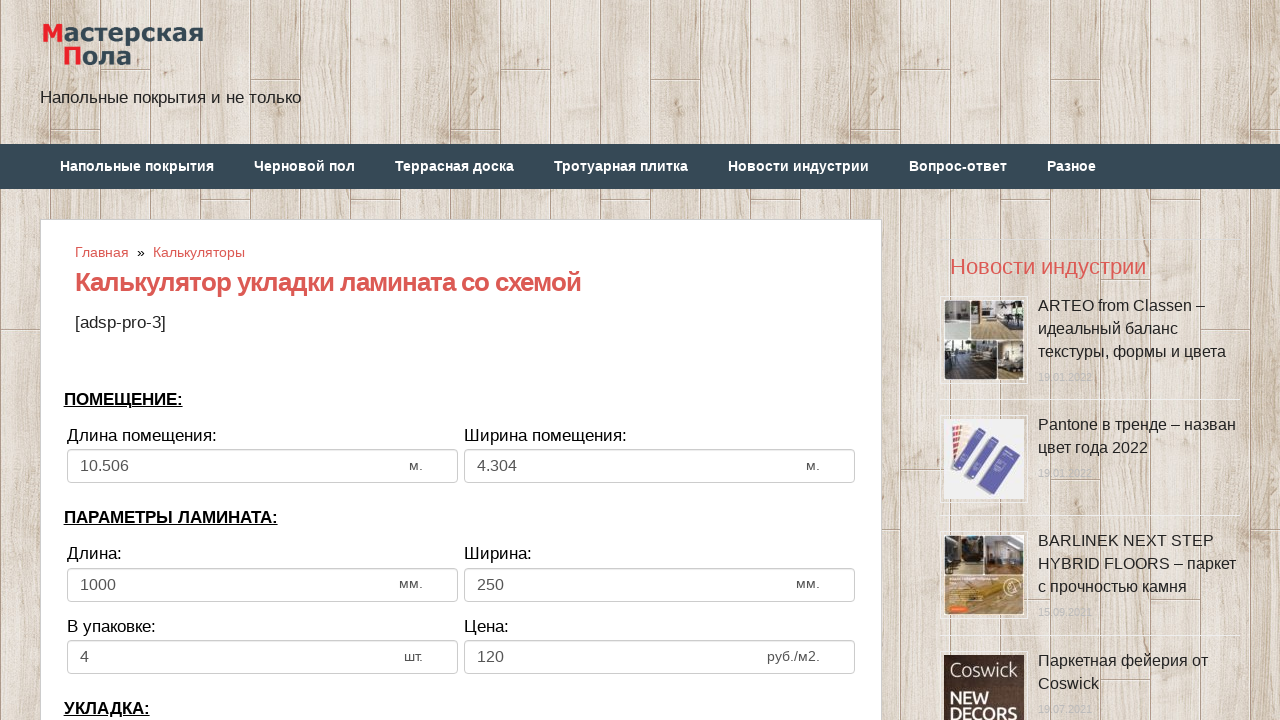

Clicked calculate button to compute laminate requirements at (461, 361) on .tocalc
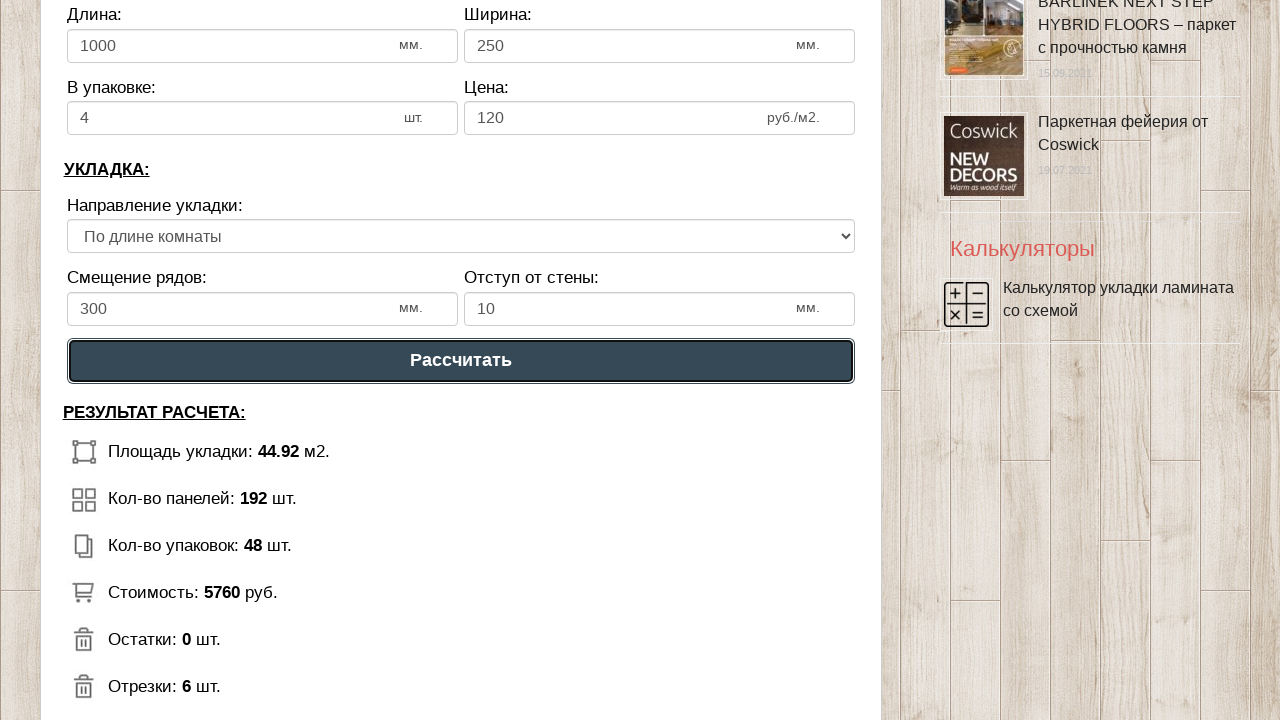

Area calculation result loaded
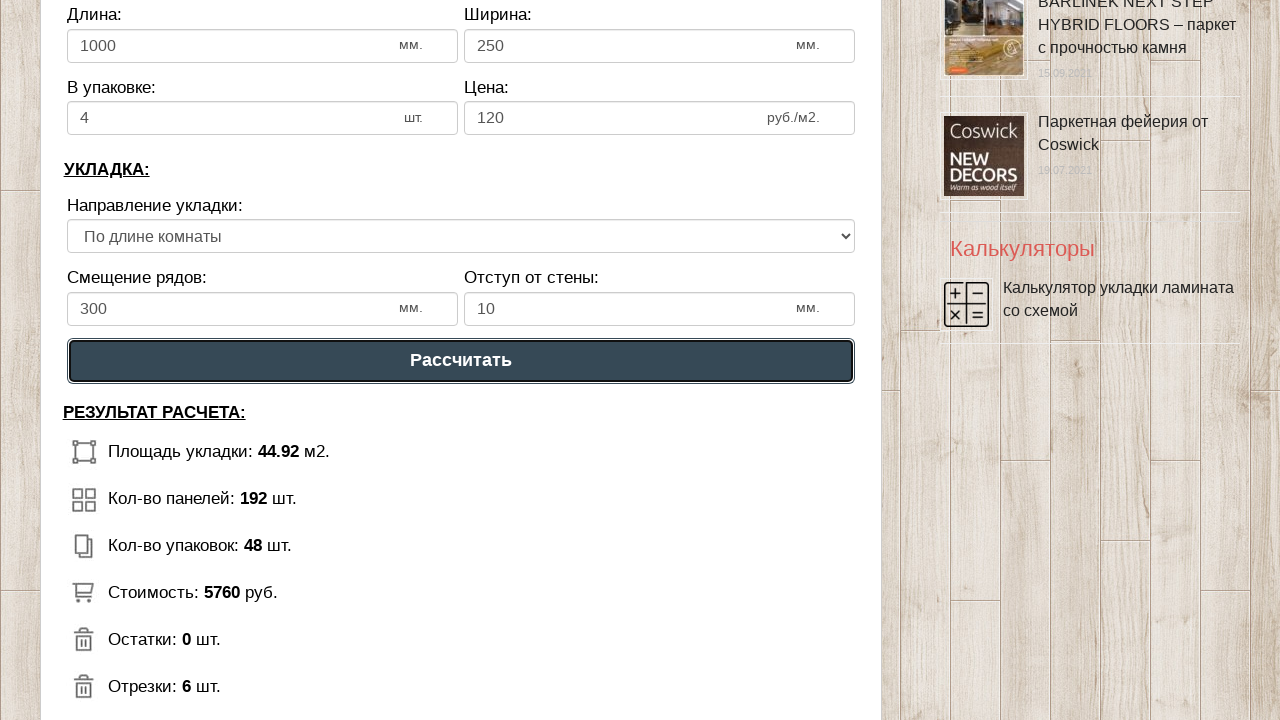

Panel count result loaded
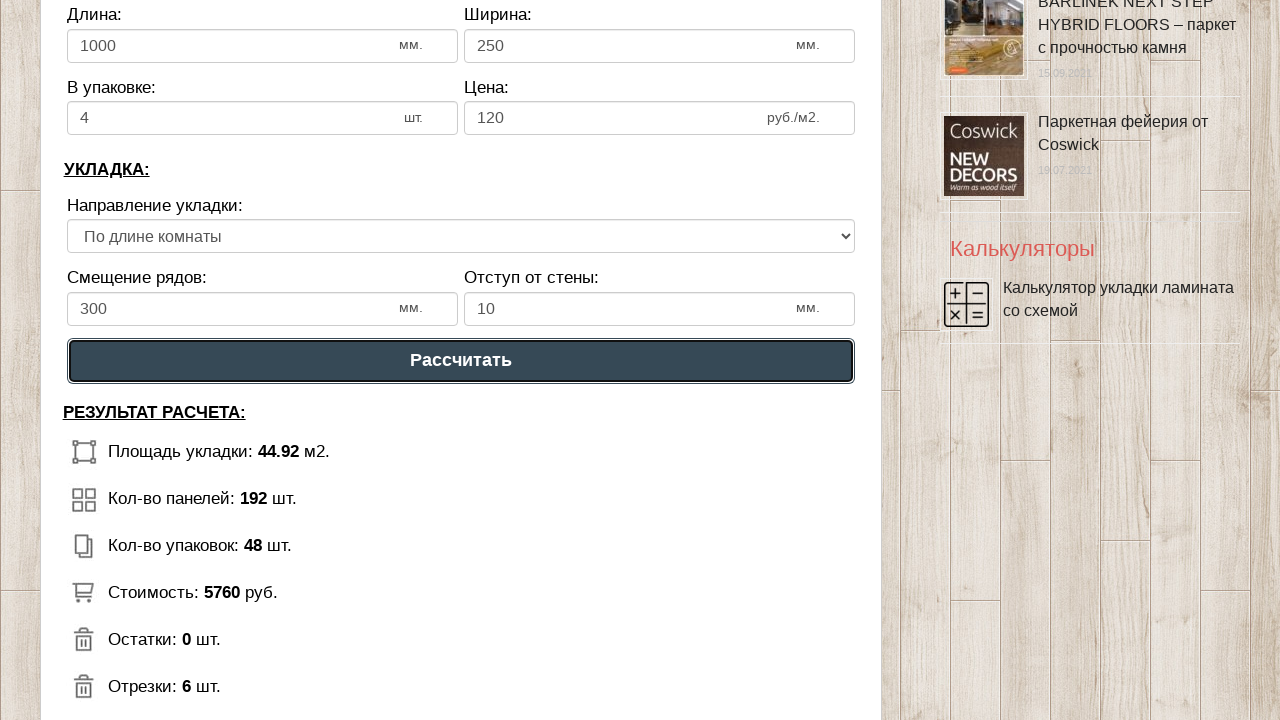

Package quantity result loaded
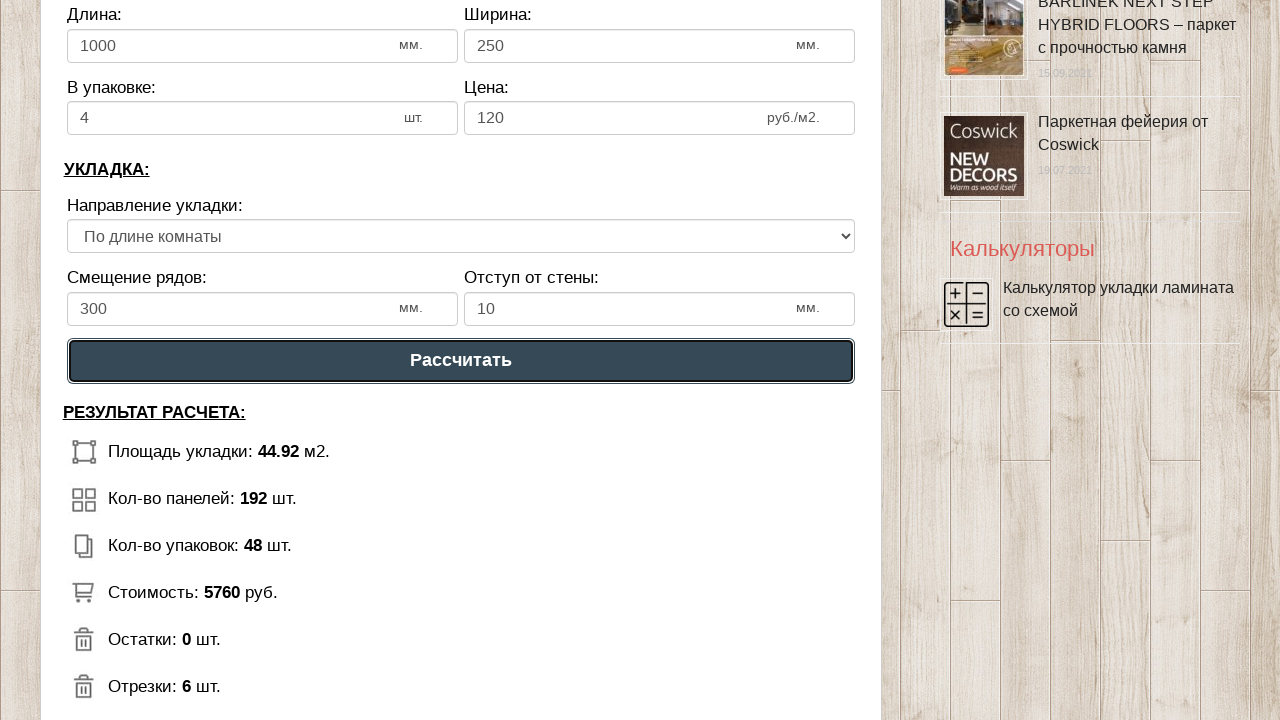

Total cost result loaded
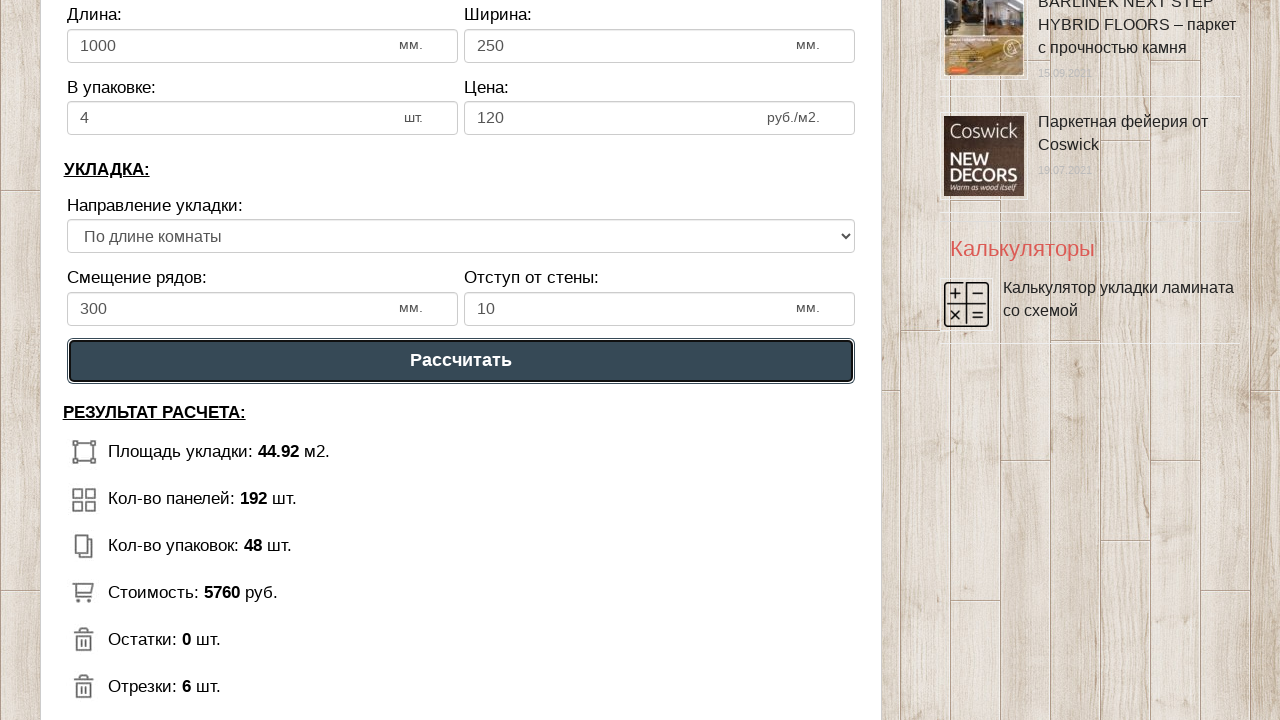

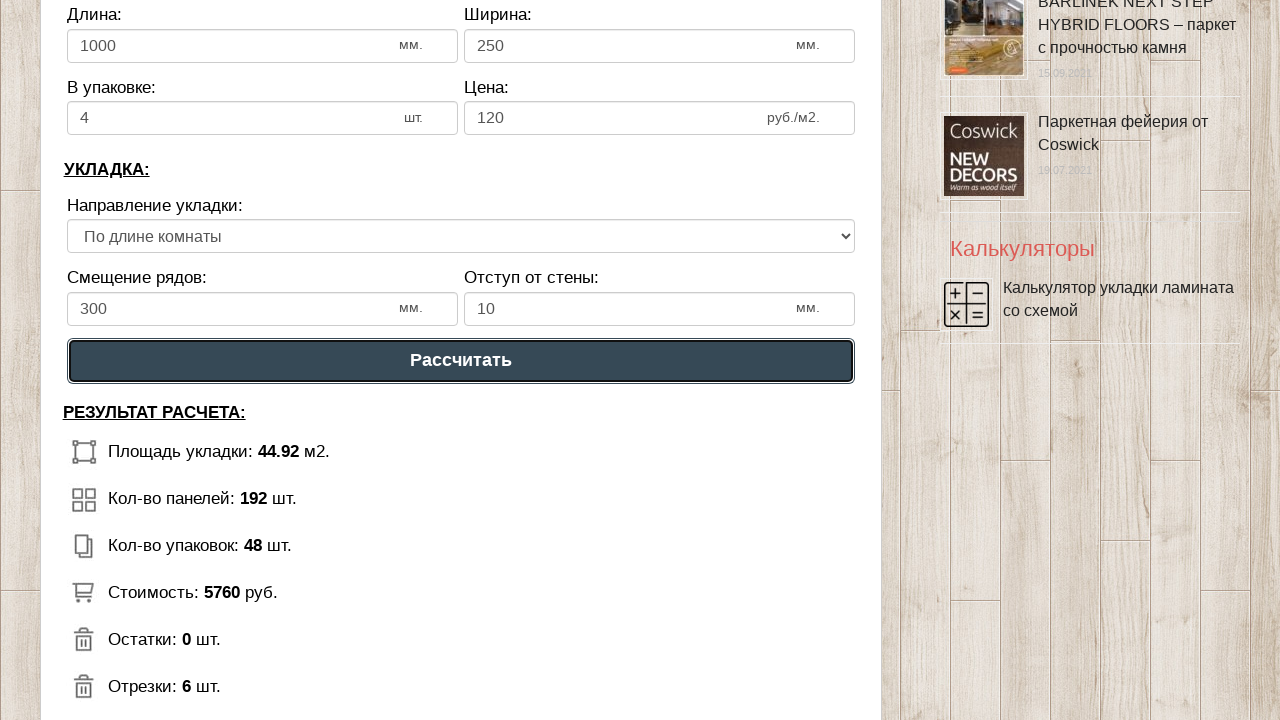